Tests basic interactions on a demo page by filling a textarea with multi-line text and verifying a button attribute

Starting URL: https://omayo.blogspot.com/

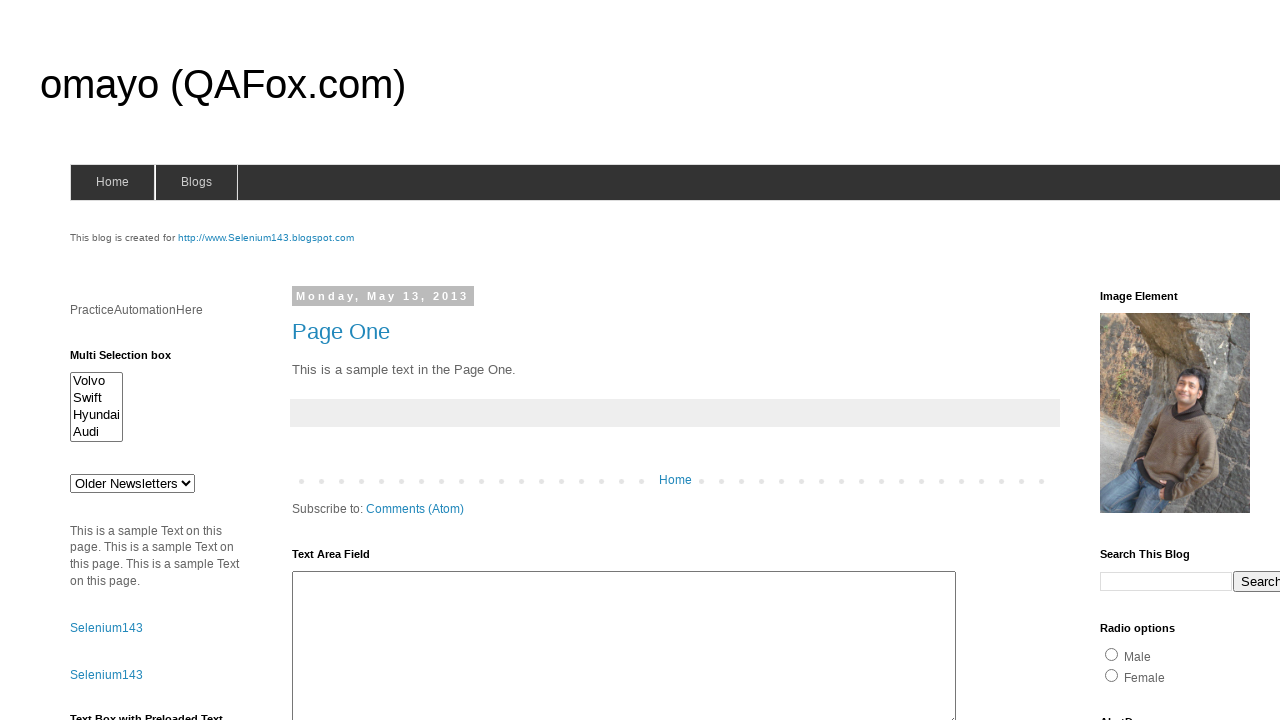

Filled textarea with multi-line text: 'Hi \nI am Learning Selenium Webdriver' on textarea#ta1
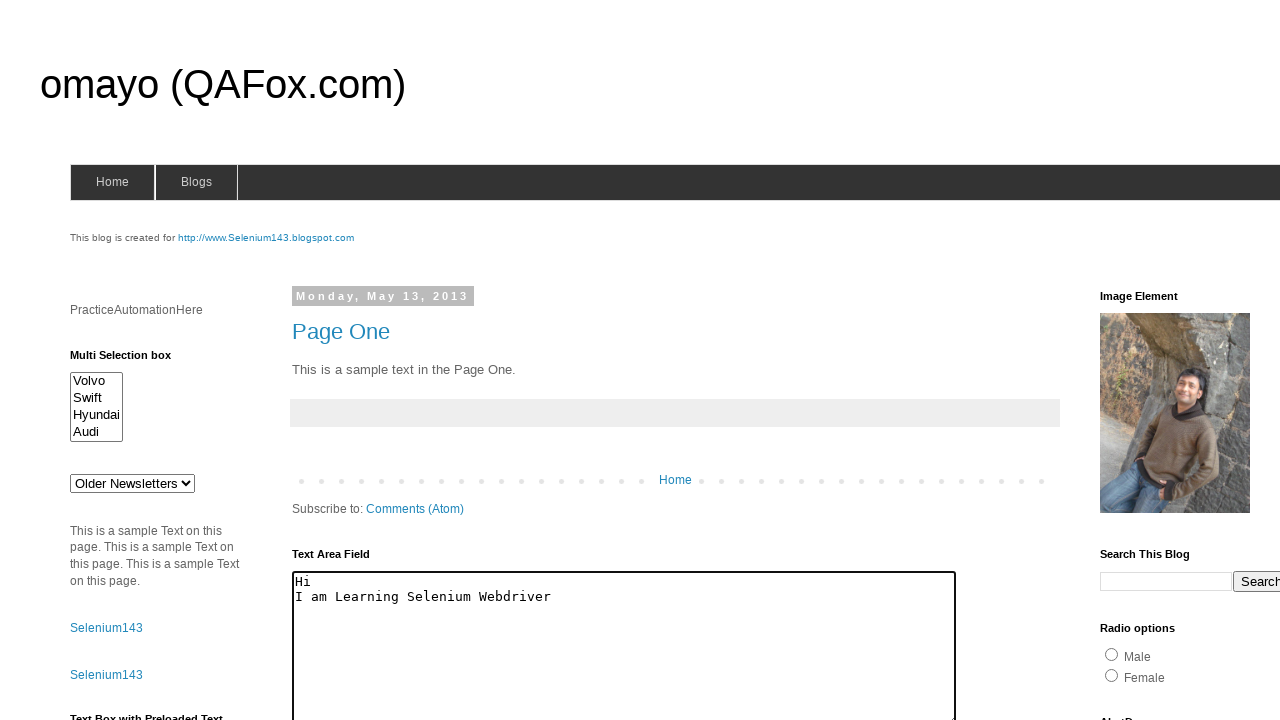

Located Search button element
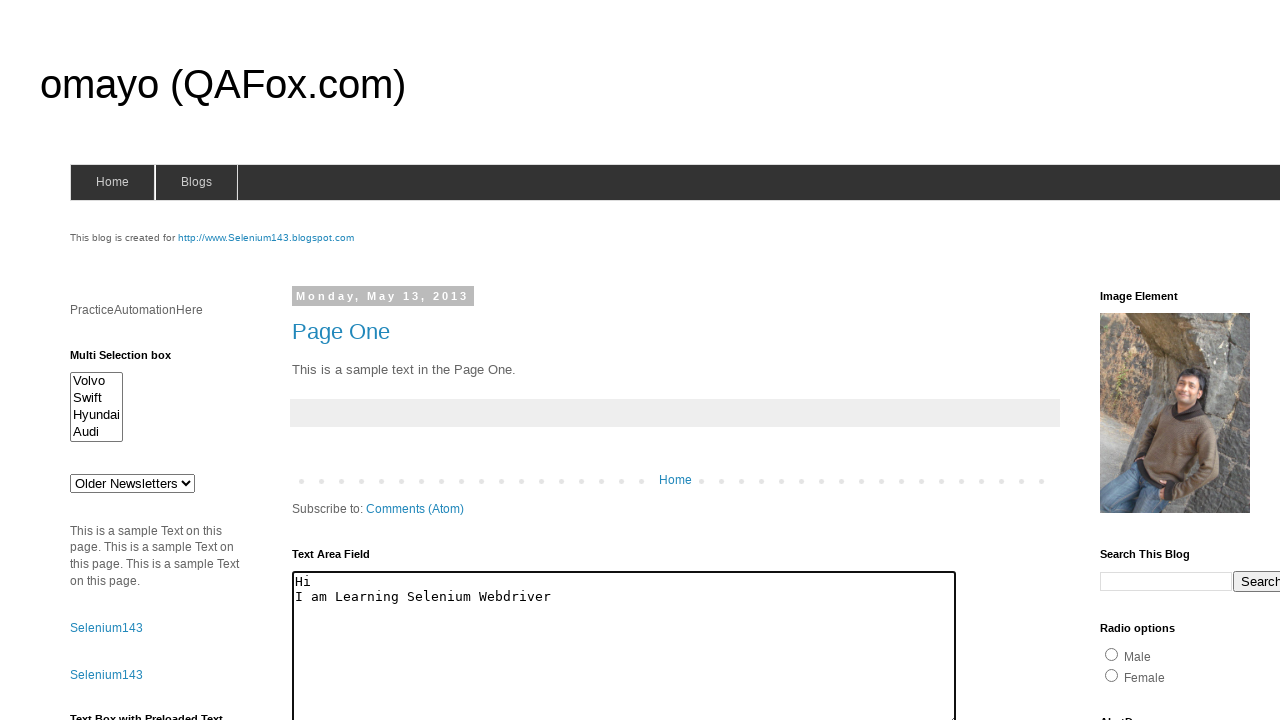

Retrieved Search button type attribute: 'submit'
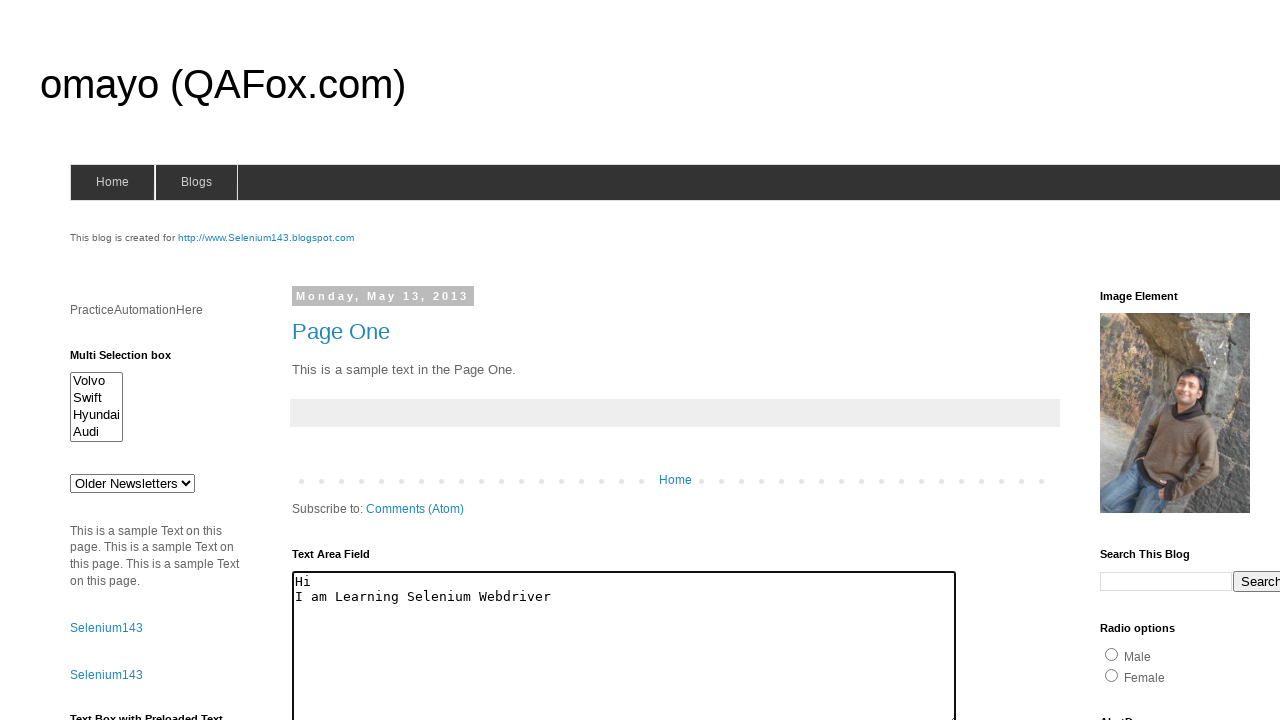

Sidebar element (div#sidebar-right-1) is visible
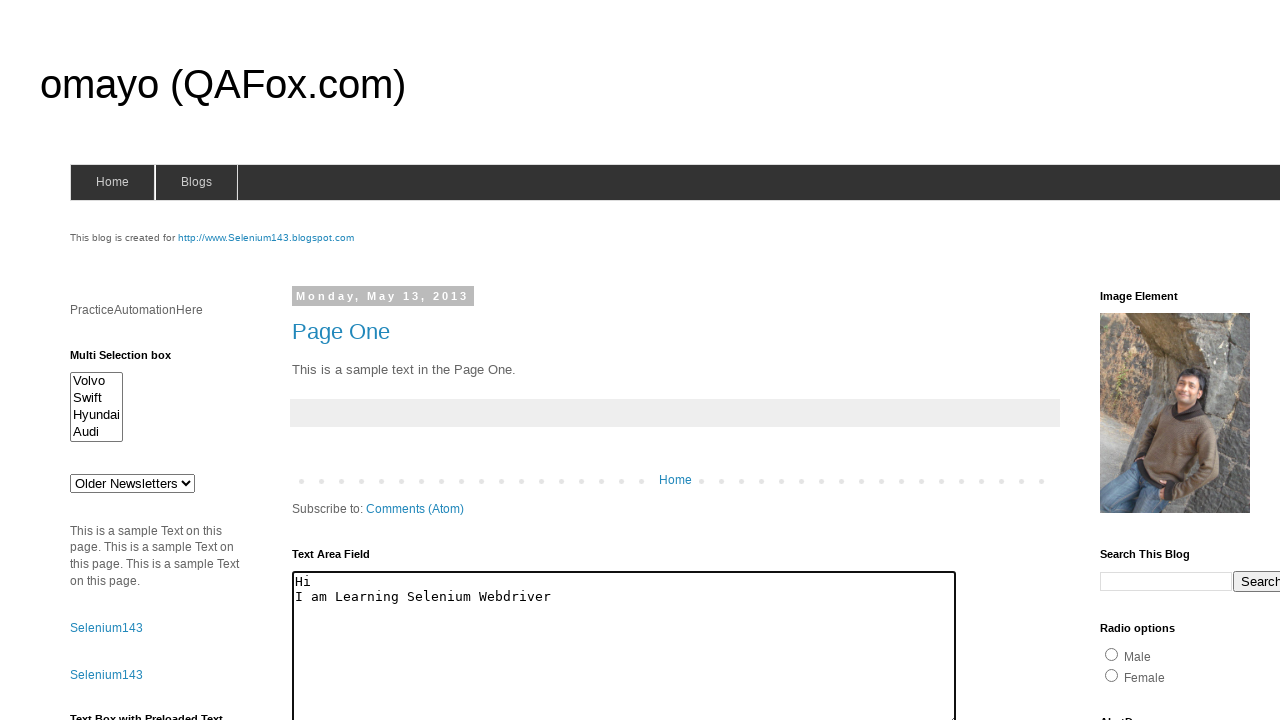

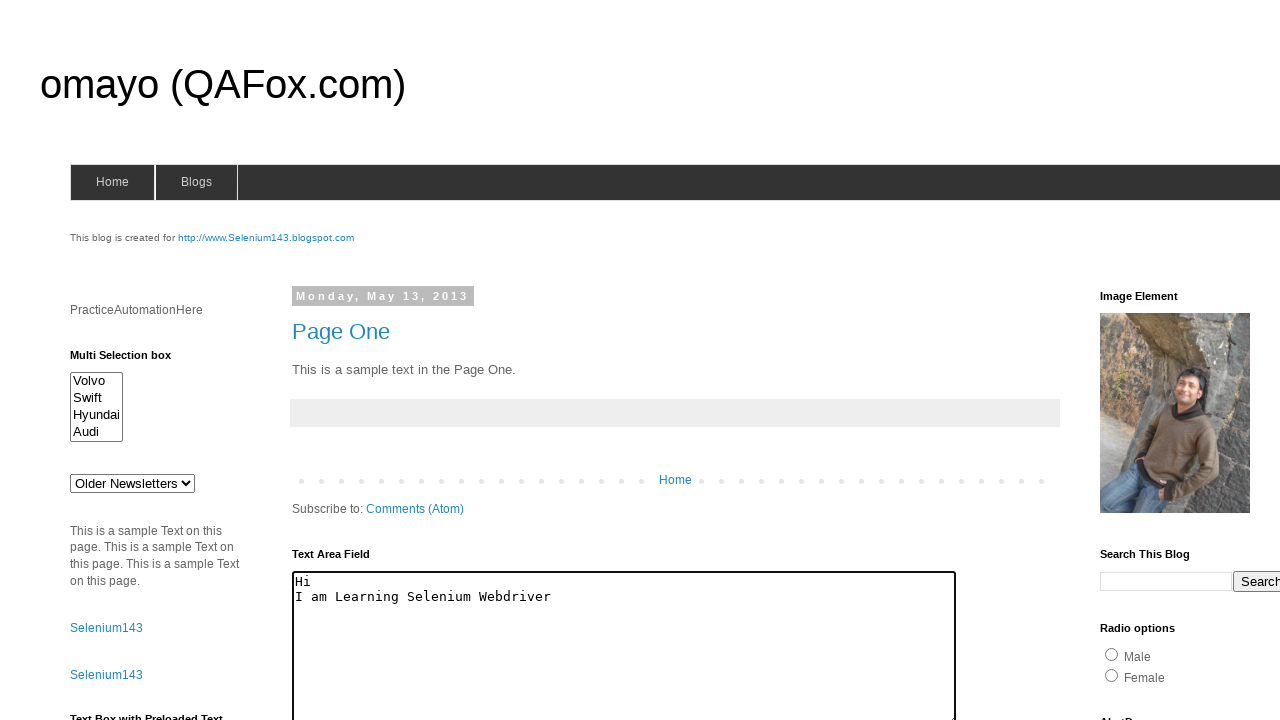